Tests the Oregon Secretary of State's public transaction search by filling in date range fields, submitting the search, and verifying that results with a download option are displayed.

Starting URL: https://secure.sos.state.or.us/orestar/gotoPublicTransactionSearch.do

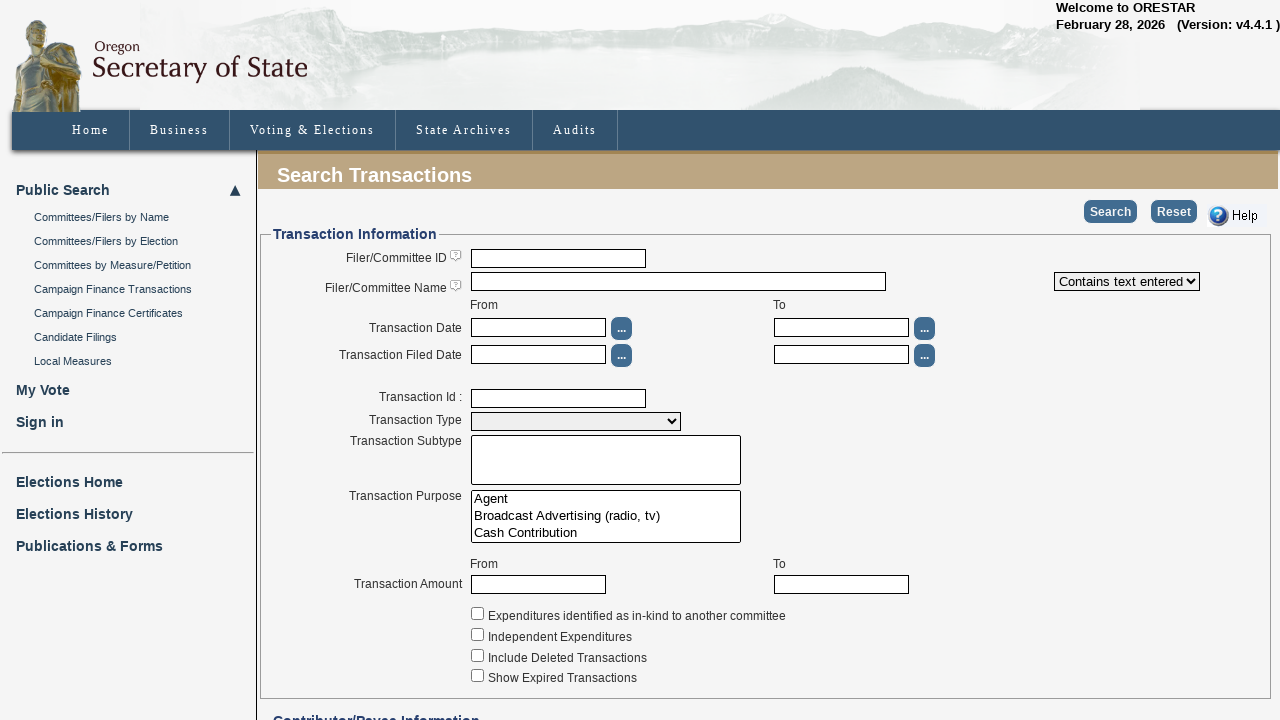

Cleared the start date field on #cneSearchTranStartDate
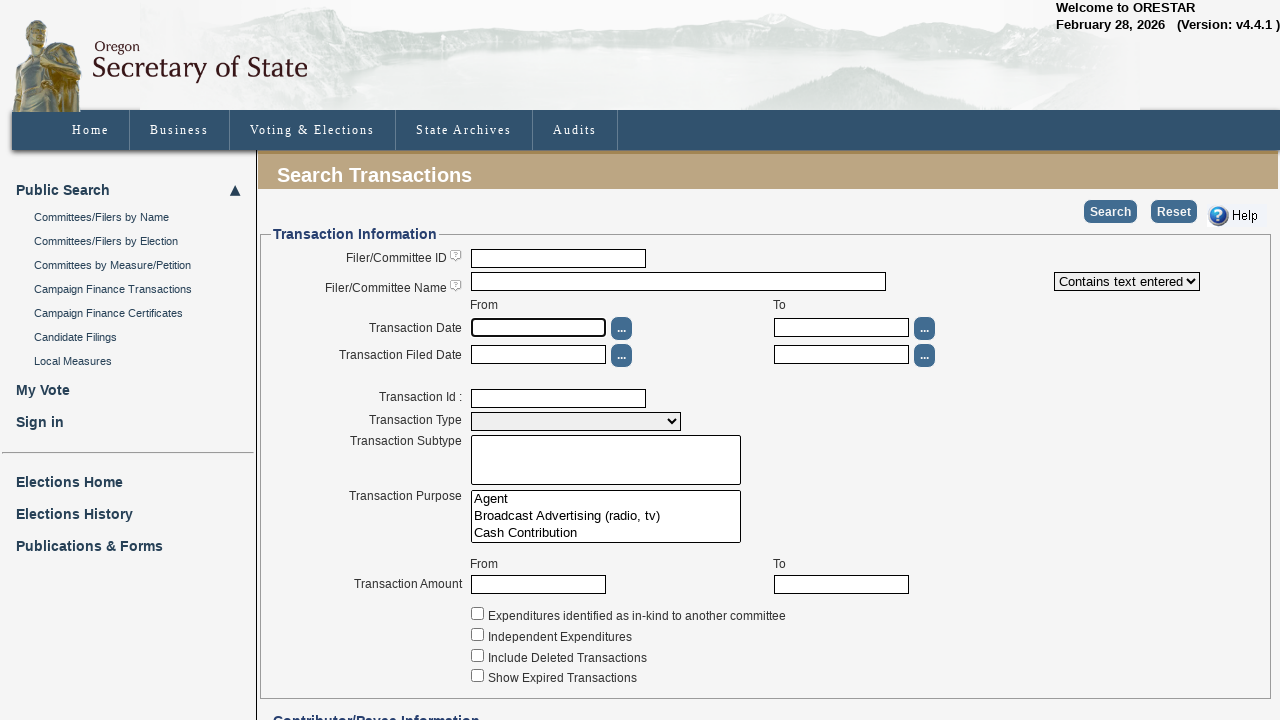

Filled start date field with 03/15/2018 on #cneSearchTranStartDate
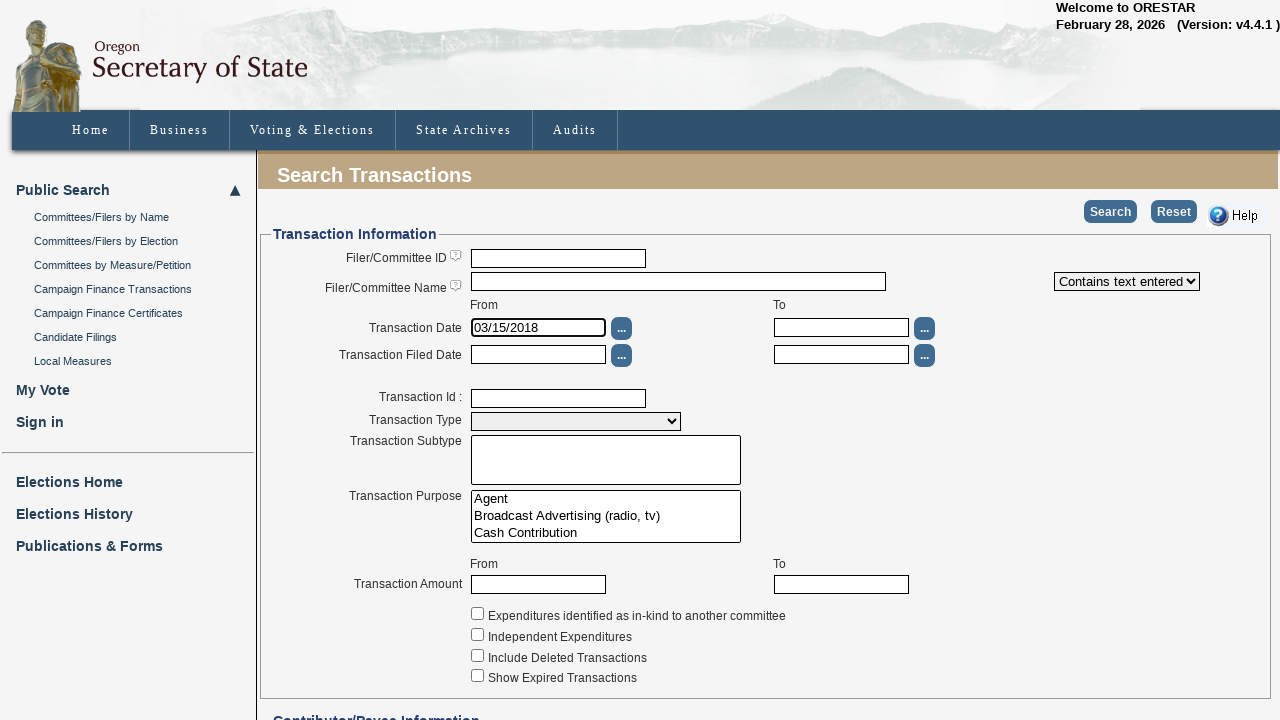

Cleared the end date field on #cneSearchTranEndDate
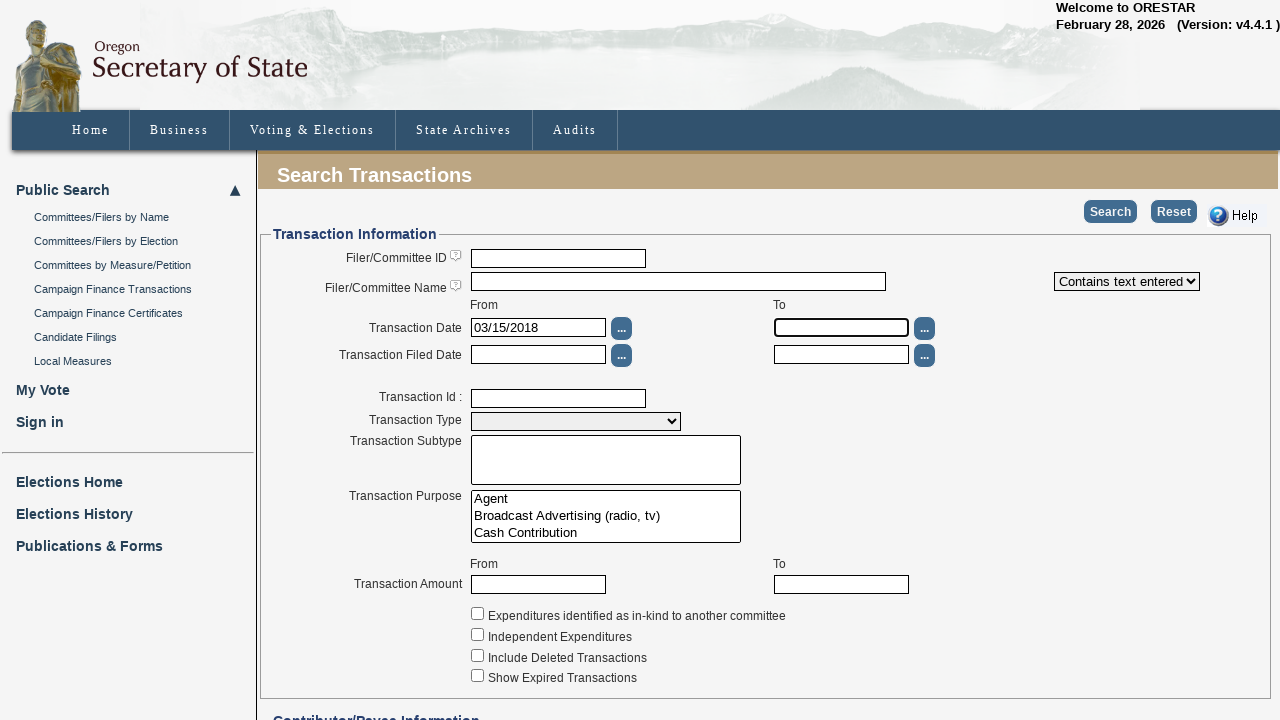

Filled end date field with 03/31/2018 on #cneSearchTranEndDate
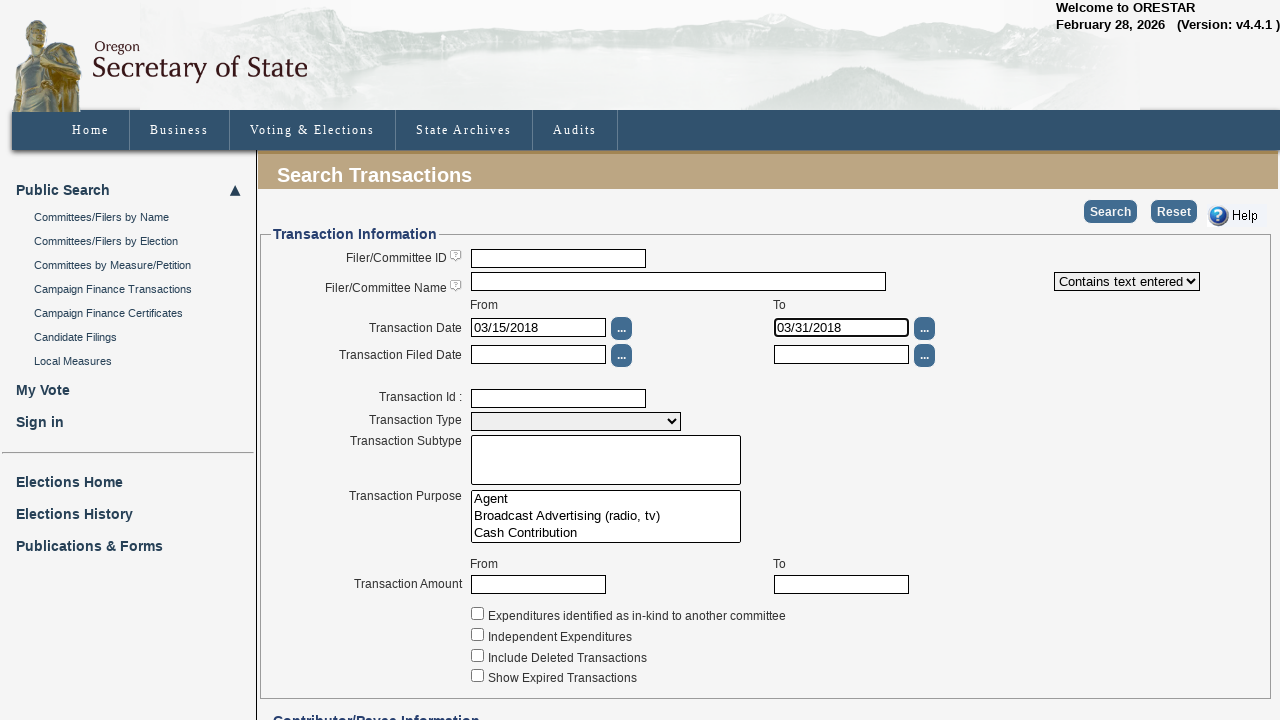

Clicked the search button to submit the transaction search at (1110, 212) on input[name='search']
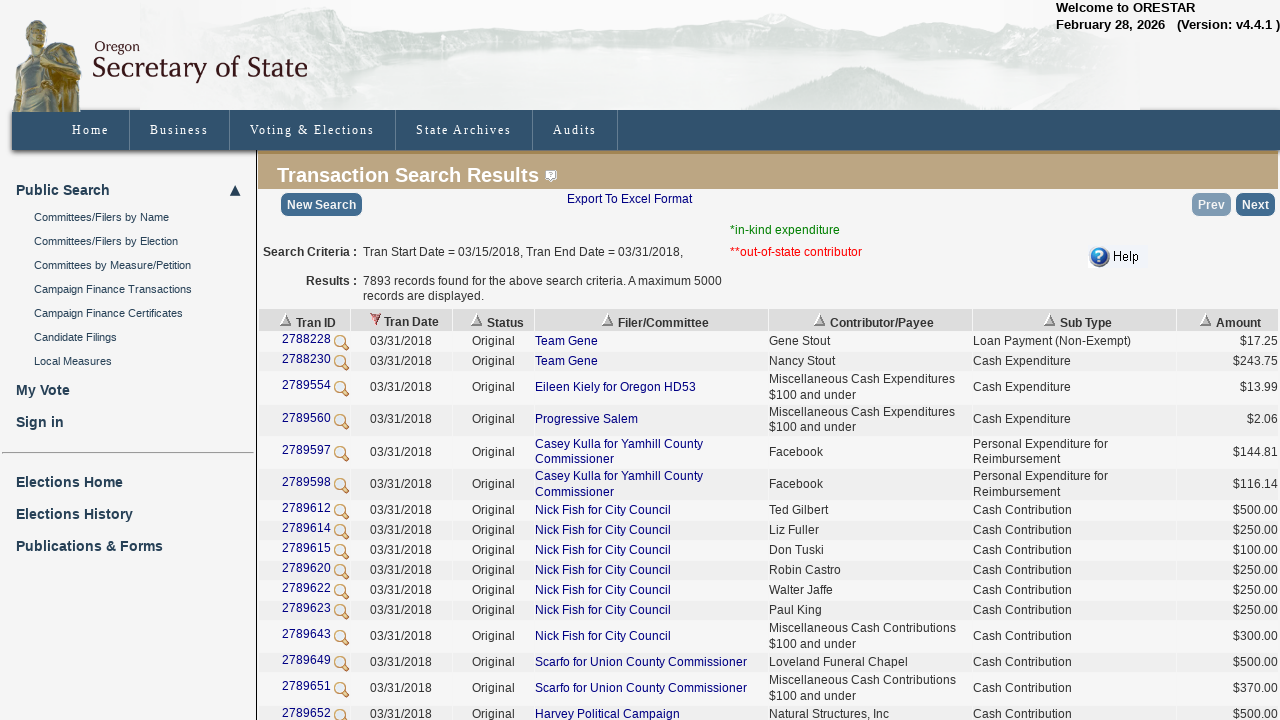

Search results loaded and Excel Format download link is visible
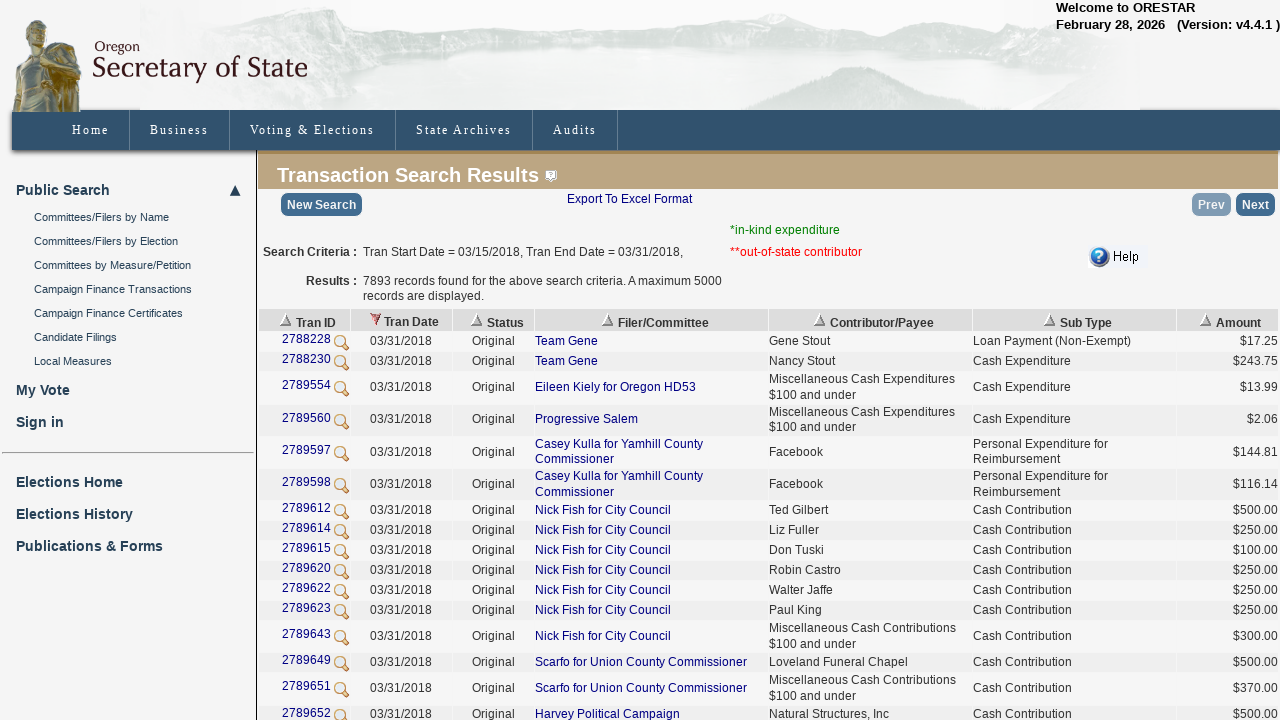

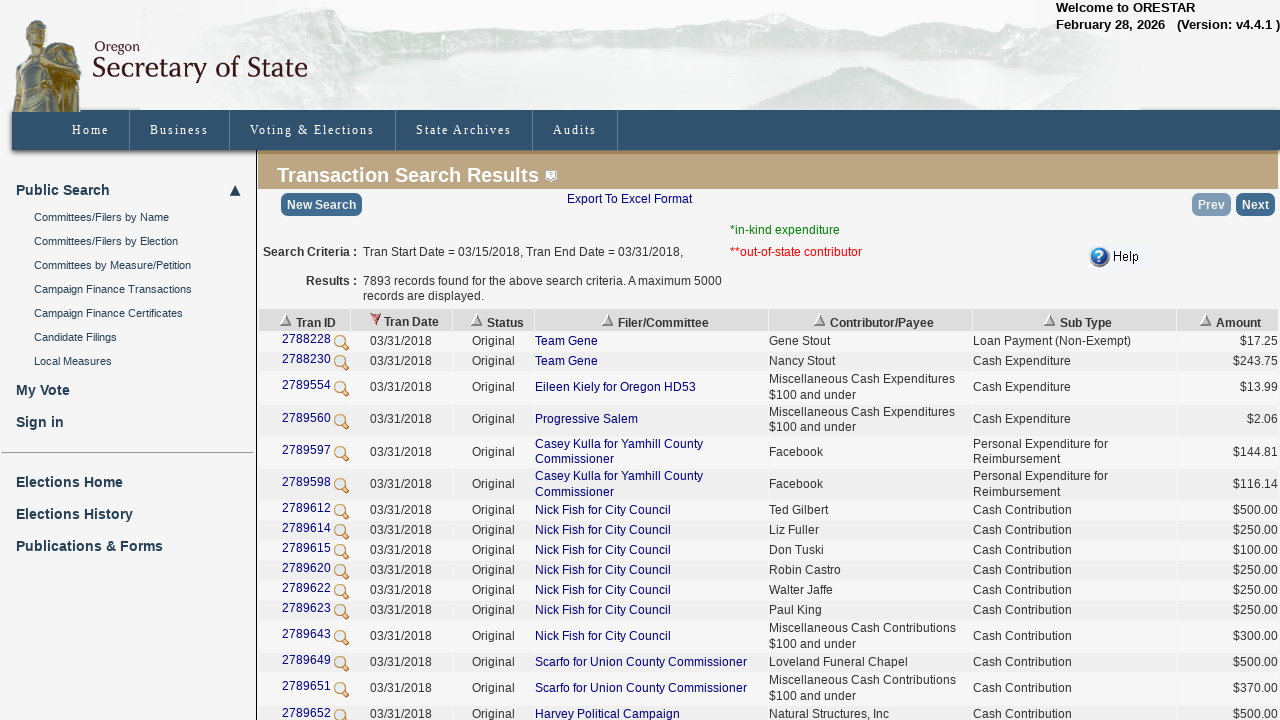